Tests iframe switching and JavaScript prompt alert handling on W3Schools tryit editor by clicking a button that triggers a prompt, entering a name, accepting the alert, and verifying the displayed result.

Starting URL: https://www.w3schools.com/js/tryit.asp?filename=tryjs_prompt

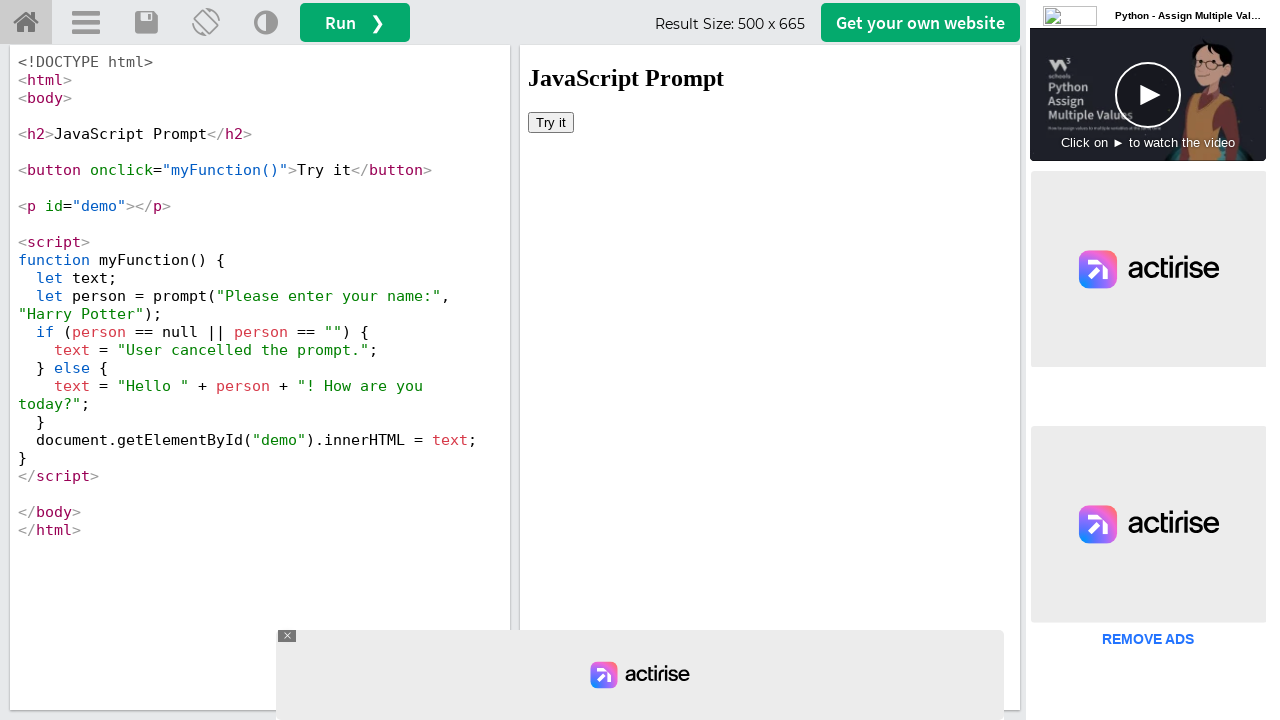

Located iframe with ID 'iframeResult' for result display
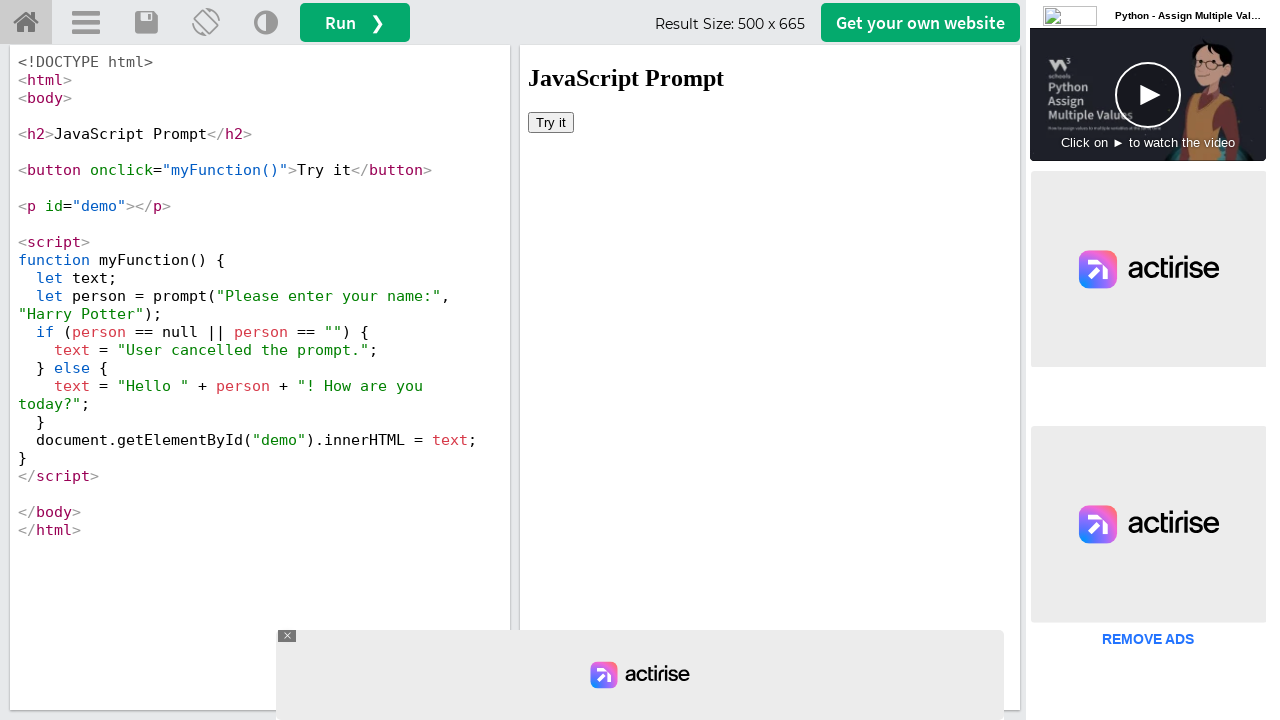

Clicked 'Try it' button in iframe to trigger JavaScript prompt at (551, 122) on #iframeResult >> internal:control=enter-frame >> xpath=//button[text()='Try it']
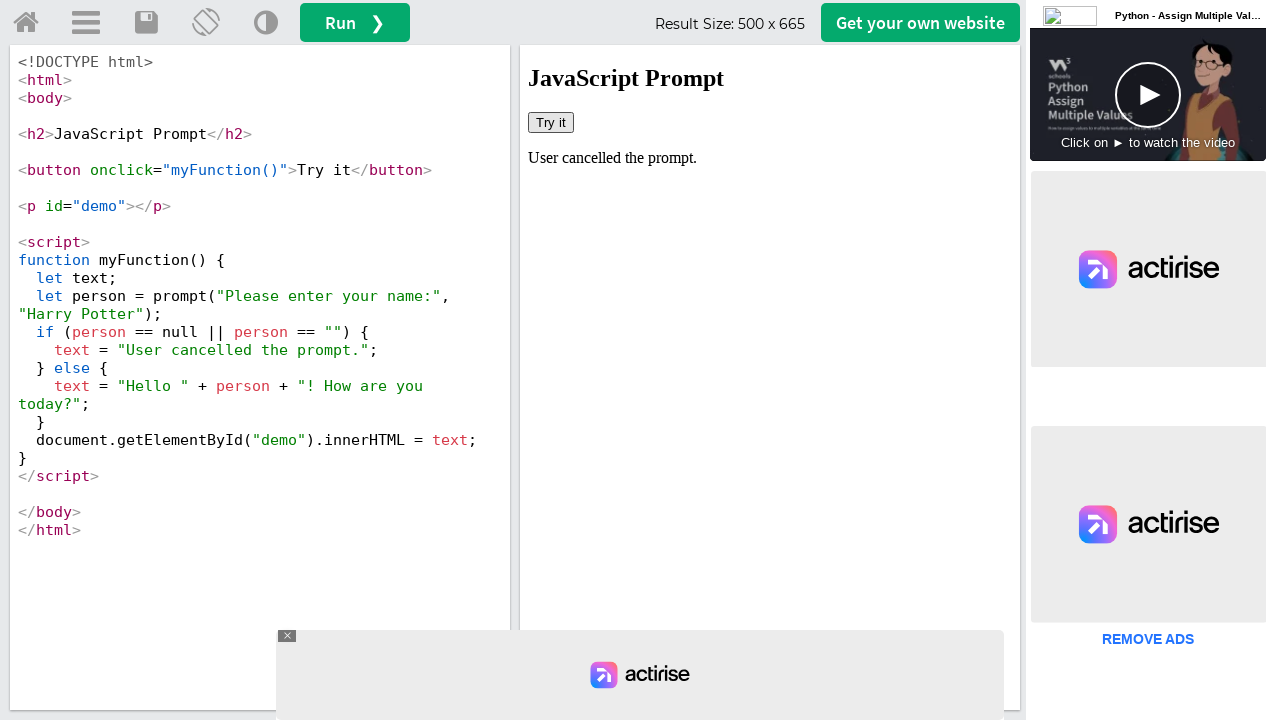

Set up initial dialog handler to accept with name 'Sandhiya'
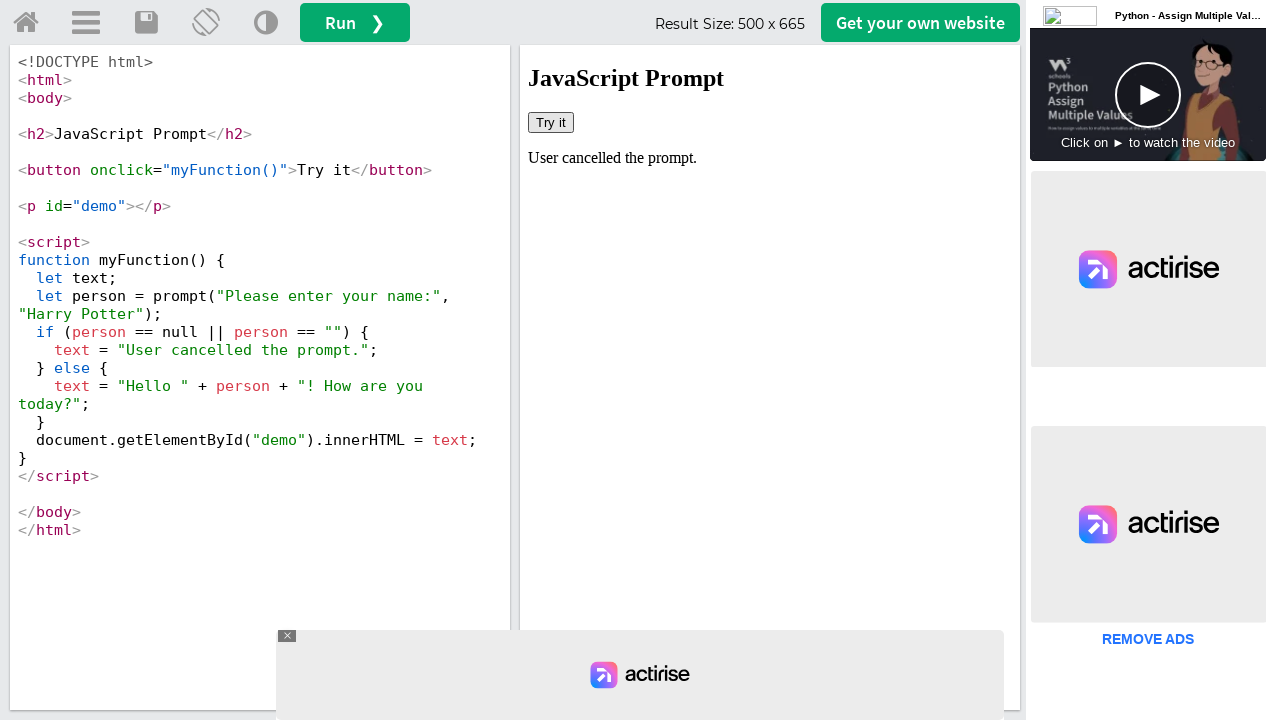

Configured dialog handler to accept prompt with name 'Marina'
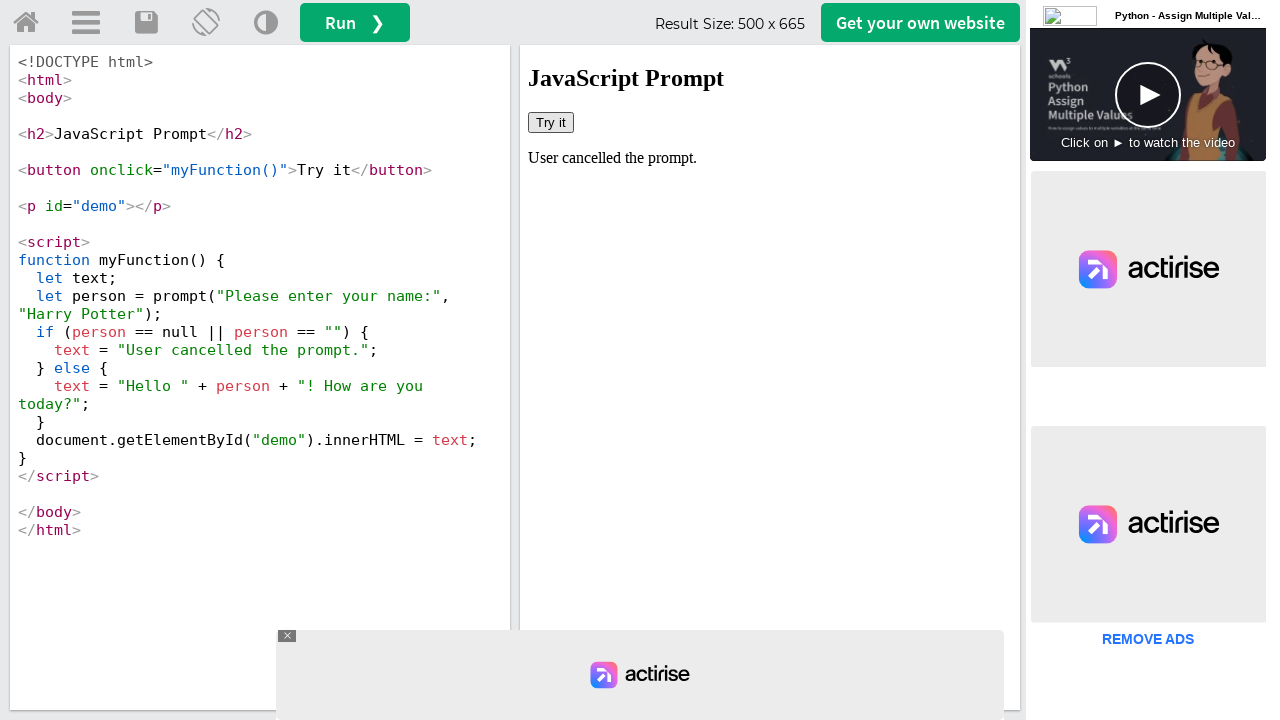

Clicked 'Try it' button again to trigger prompt with updated handler at (551, 122) on #iframeResult >> internal:control=enter-frame >> button >> internal:has-text="Tr
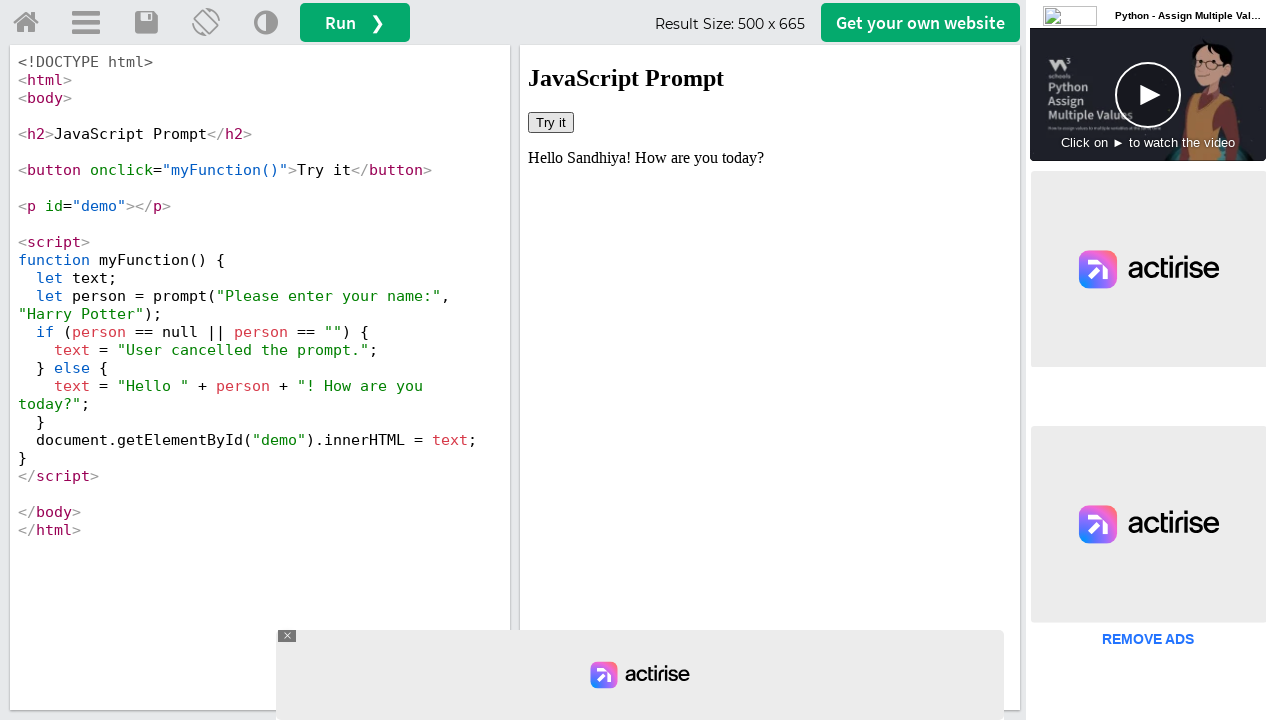

Verified result element with ID 'demo' is displayed after prompt handling
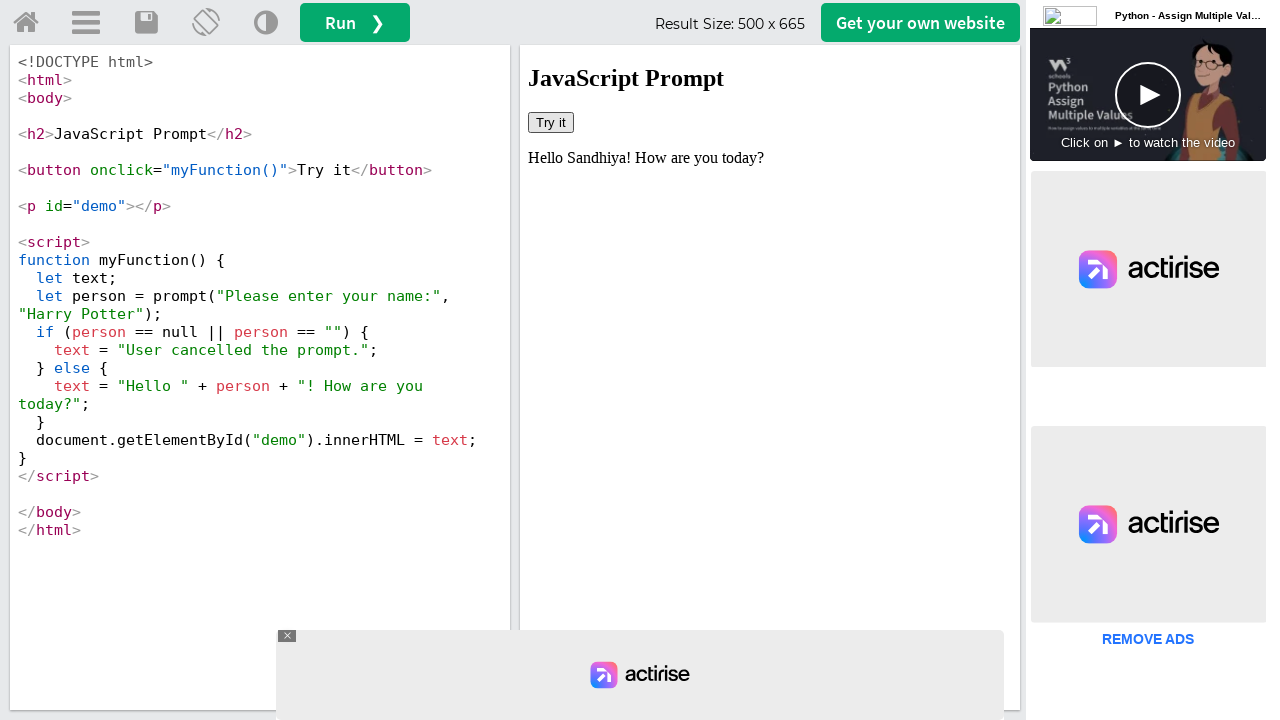

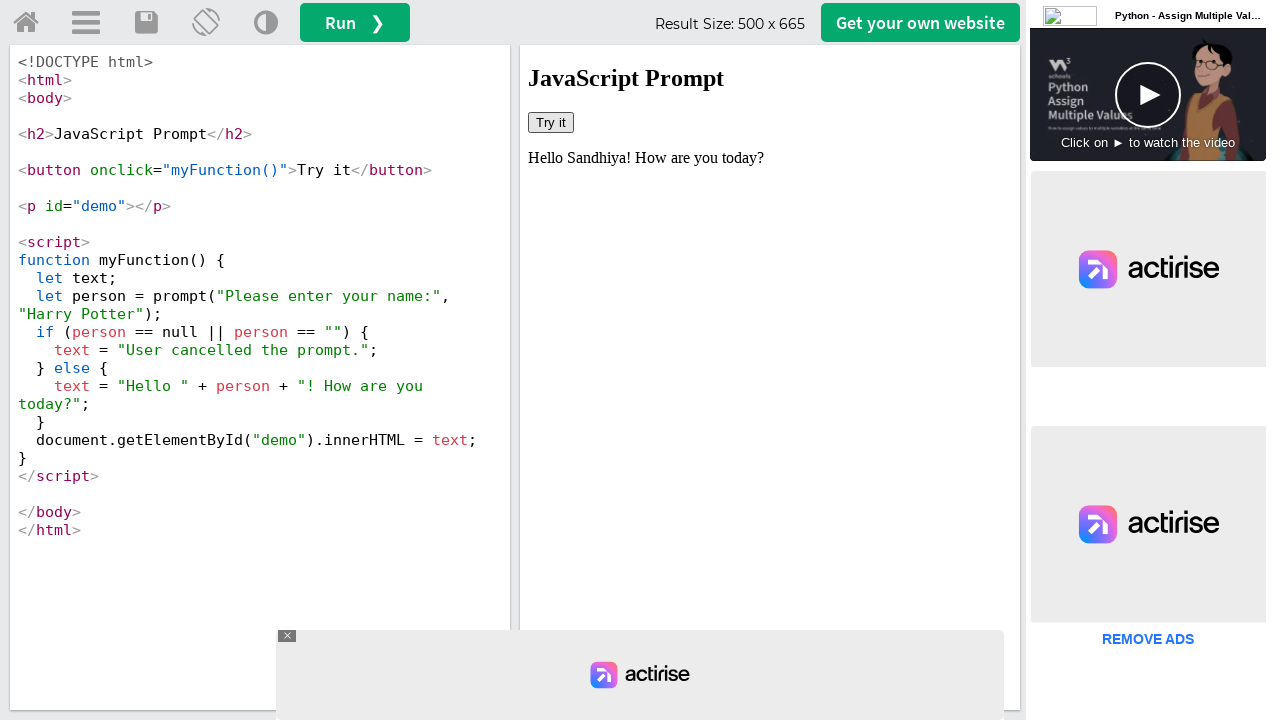